Tests clicking on the draggable link from the droppable demo page using JavaScript click execution

Starting URL: https://jqueryui.com/droppable/

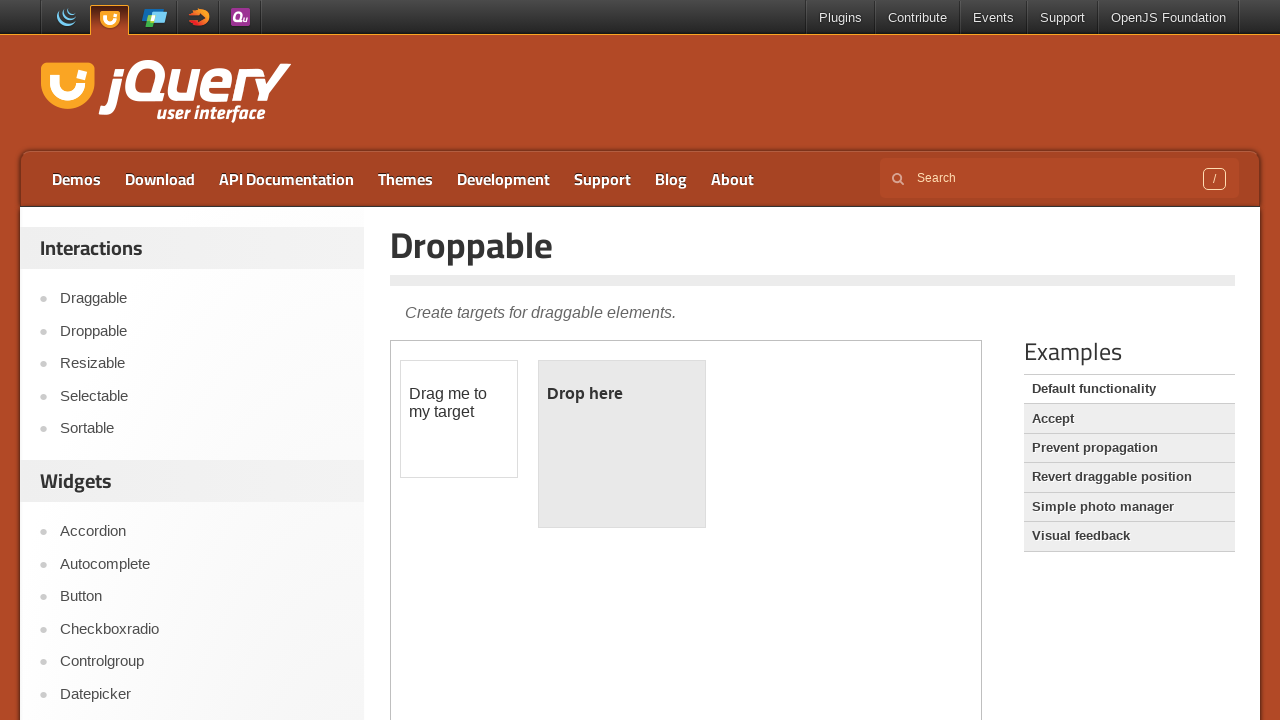

Navigated to jQuery UI droppable demo page
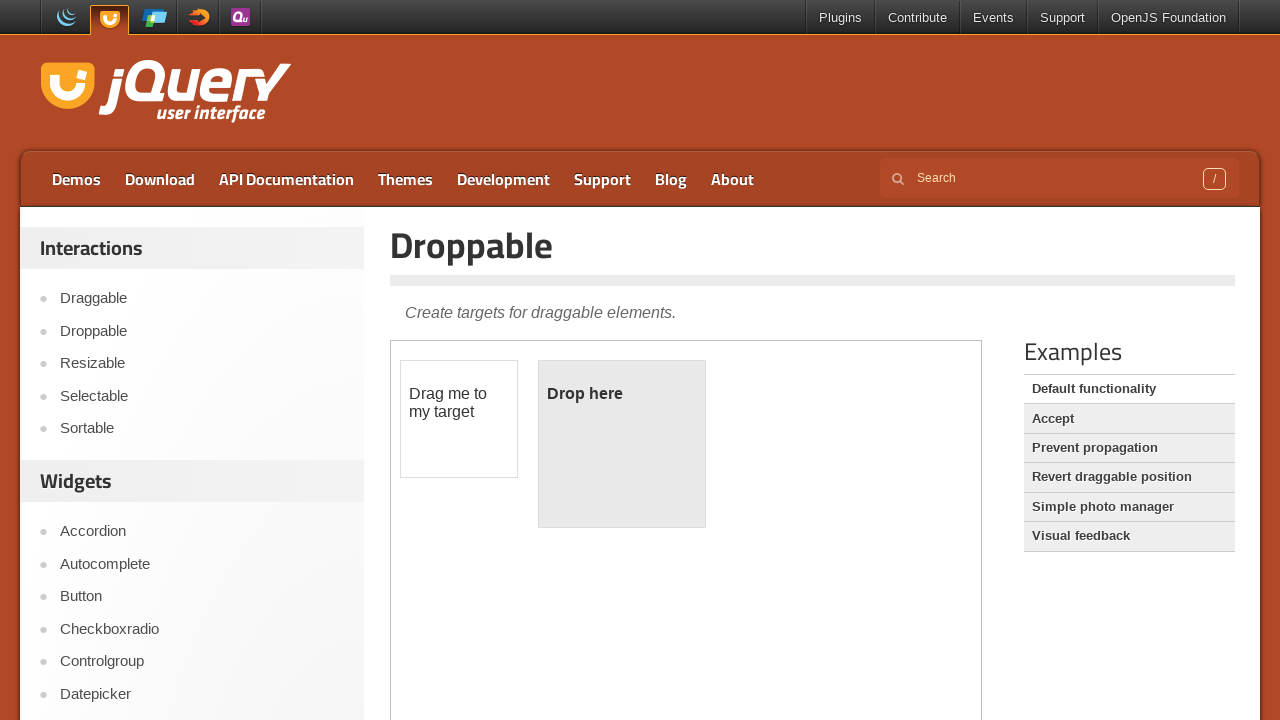

Clicked on the draggable link from the droppable demo page at (202, 299) on a[href='https://jqueryui.com/draggable/']
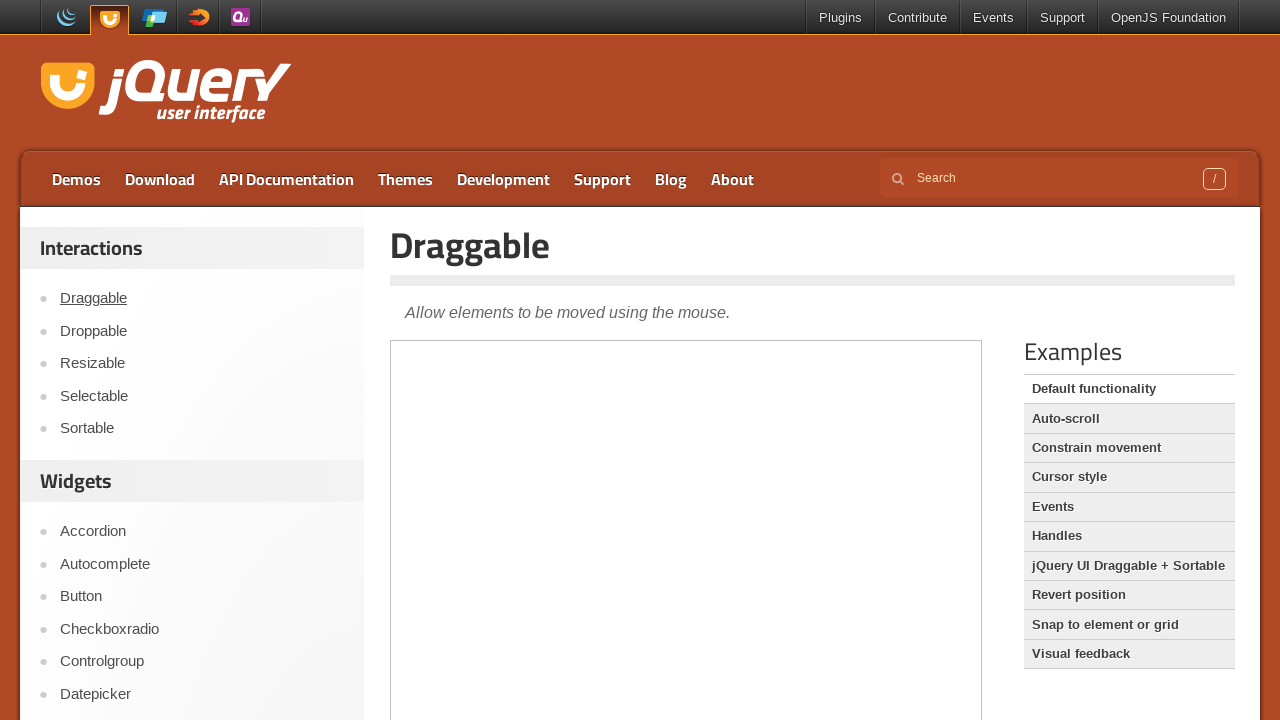

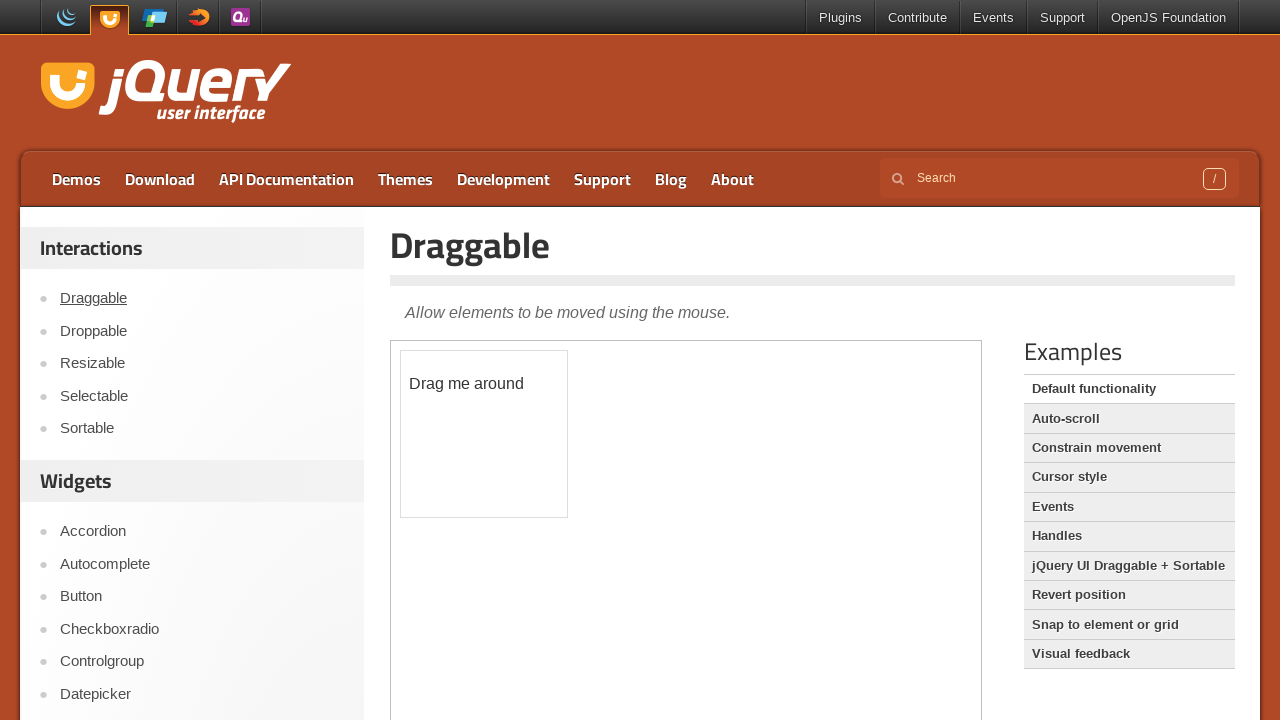